Navigates to the Playwright documentation site, clicks the "Get started" link, and verifies the Installation heading is visible

Starting URL: https://playwright.dev/

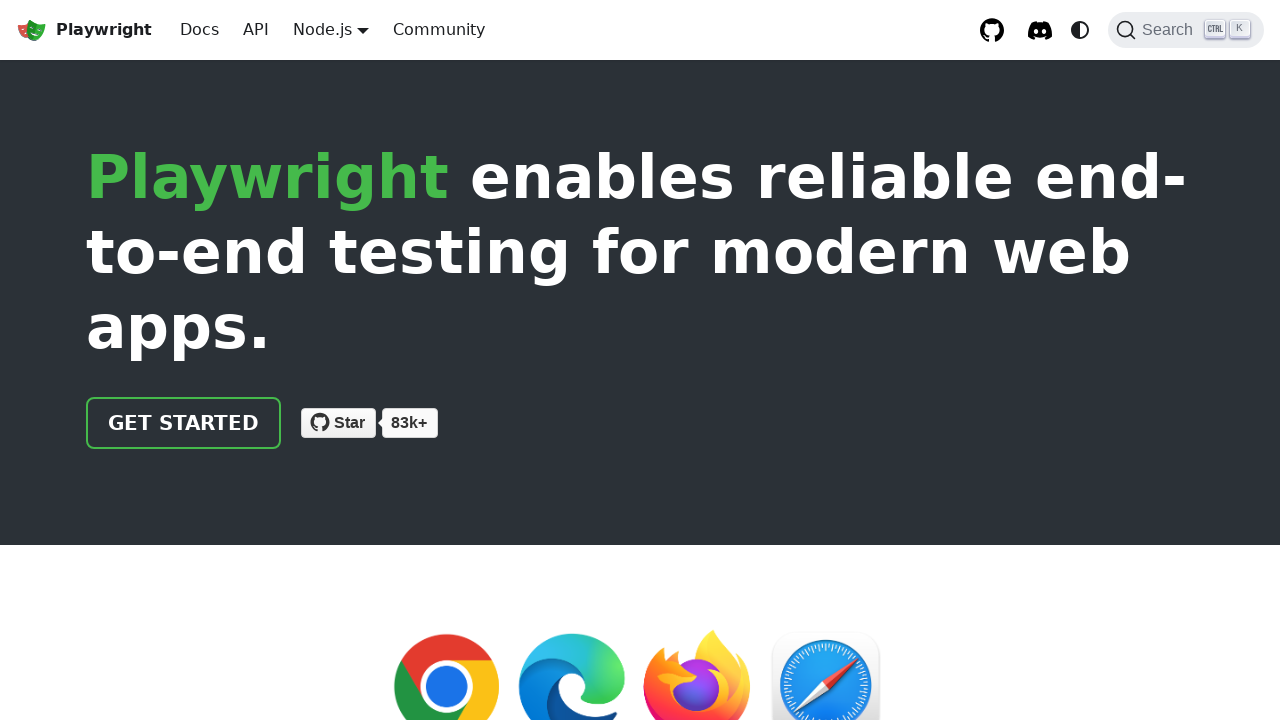

Navigated to Playwright documentation site at https://playwright.dev/
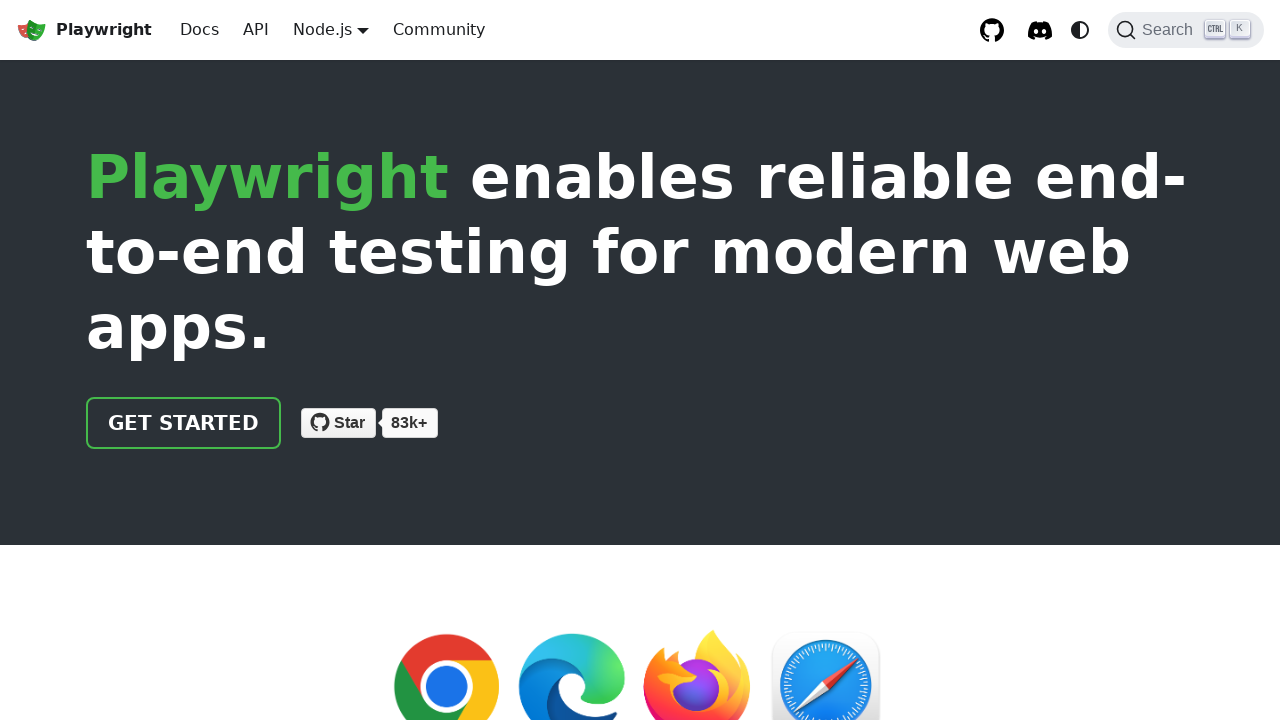

Clicked the 'Get started' link at (184, 423) on internal:role=link[name="Get started"i]
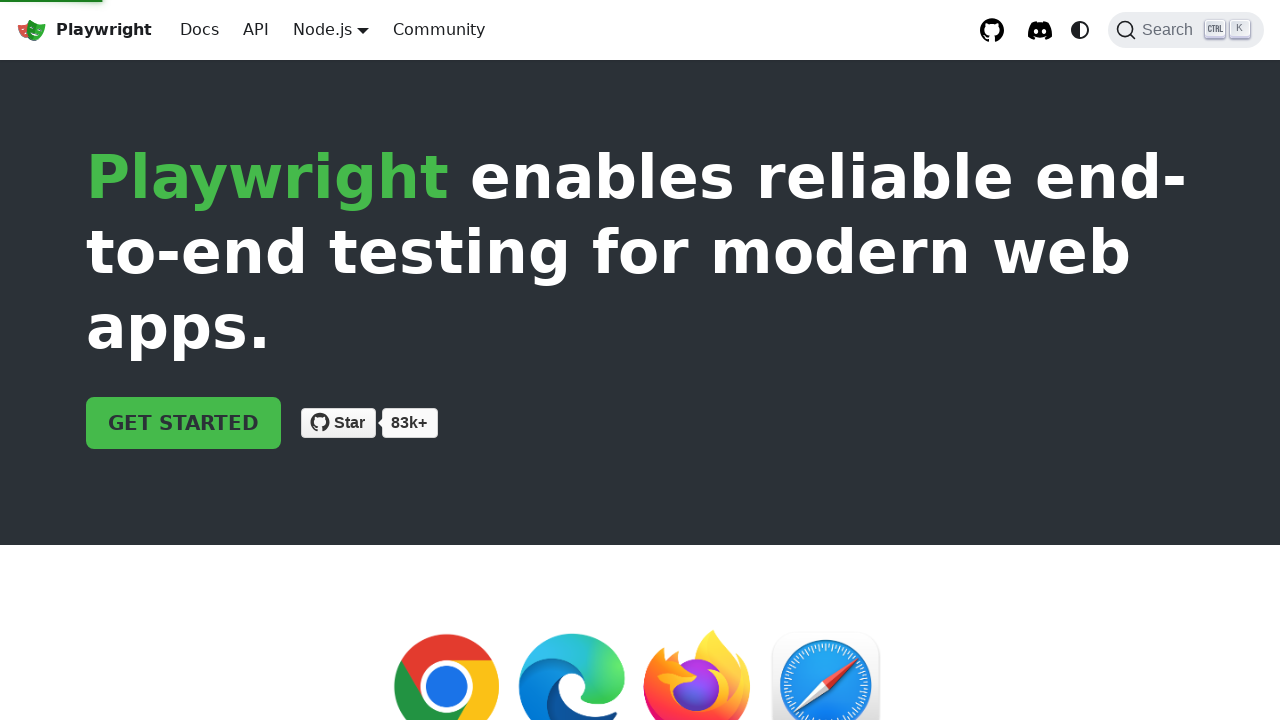

Installation heading is visible on the Get started page
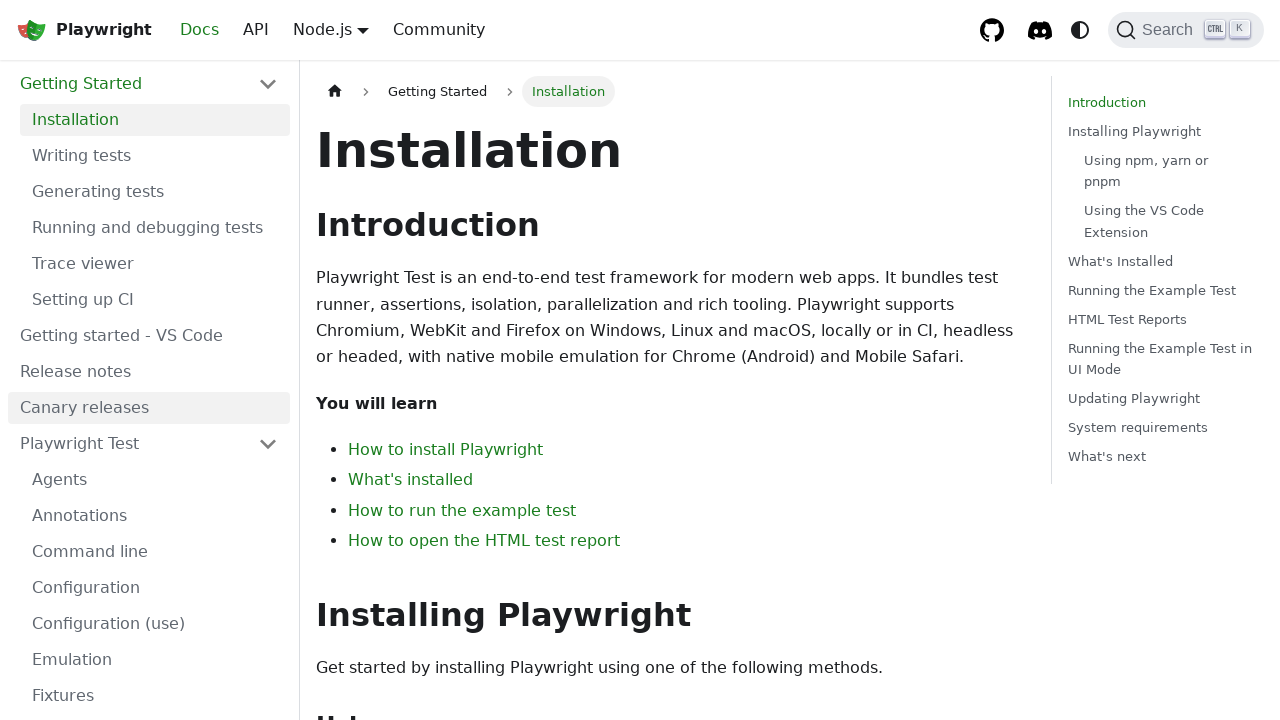

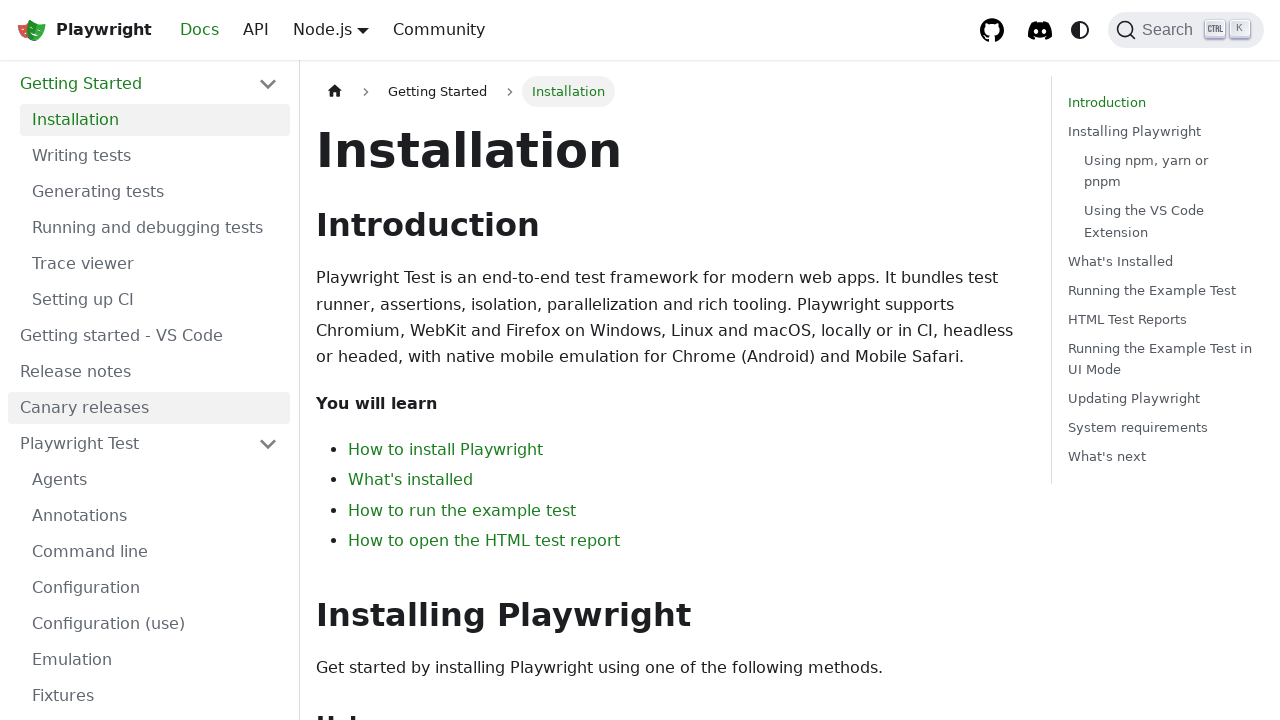